Tests drag and drop functionality by dragging an element and dropping it onto a target droppable area

Starting URL: https://jqueryui.com/resources/demos/droppable/default.html

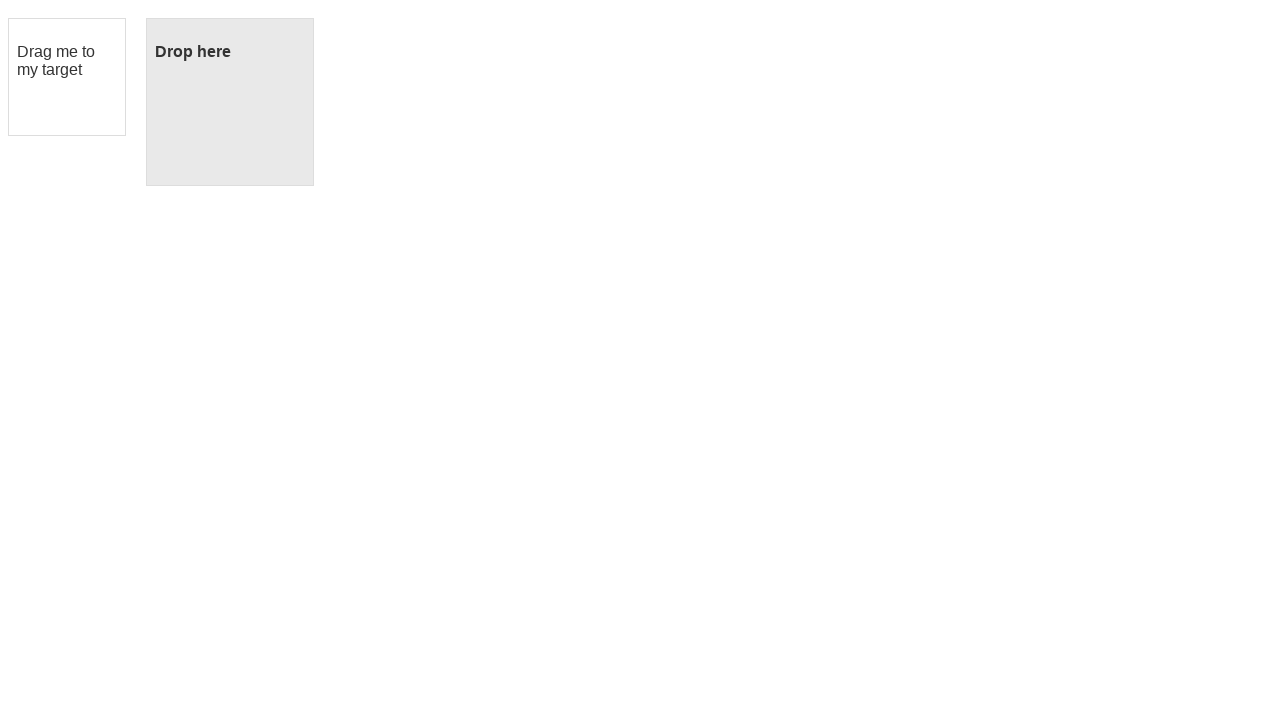

Located the draggable element
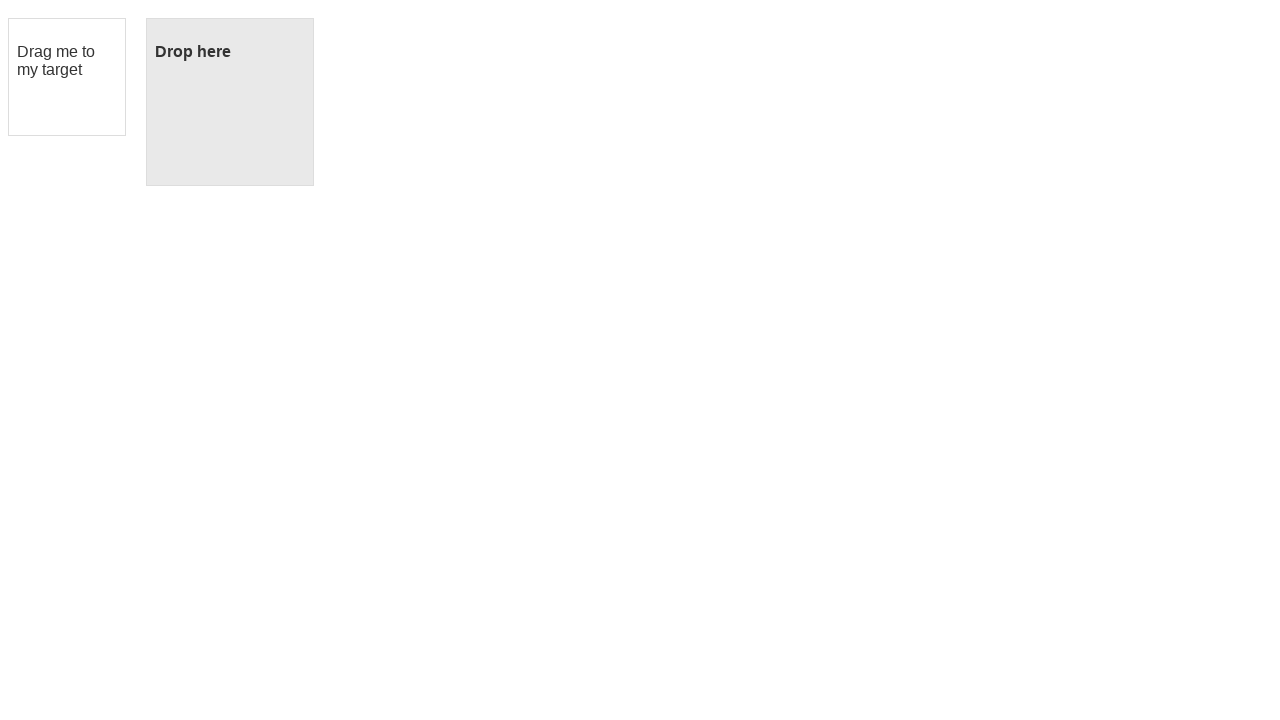

Located the droppable target element
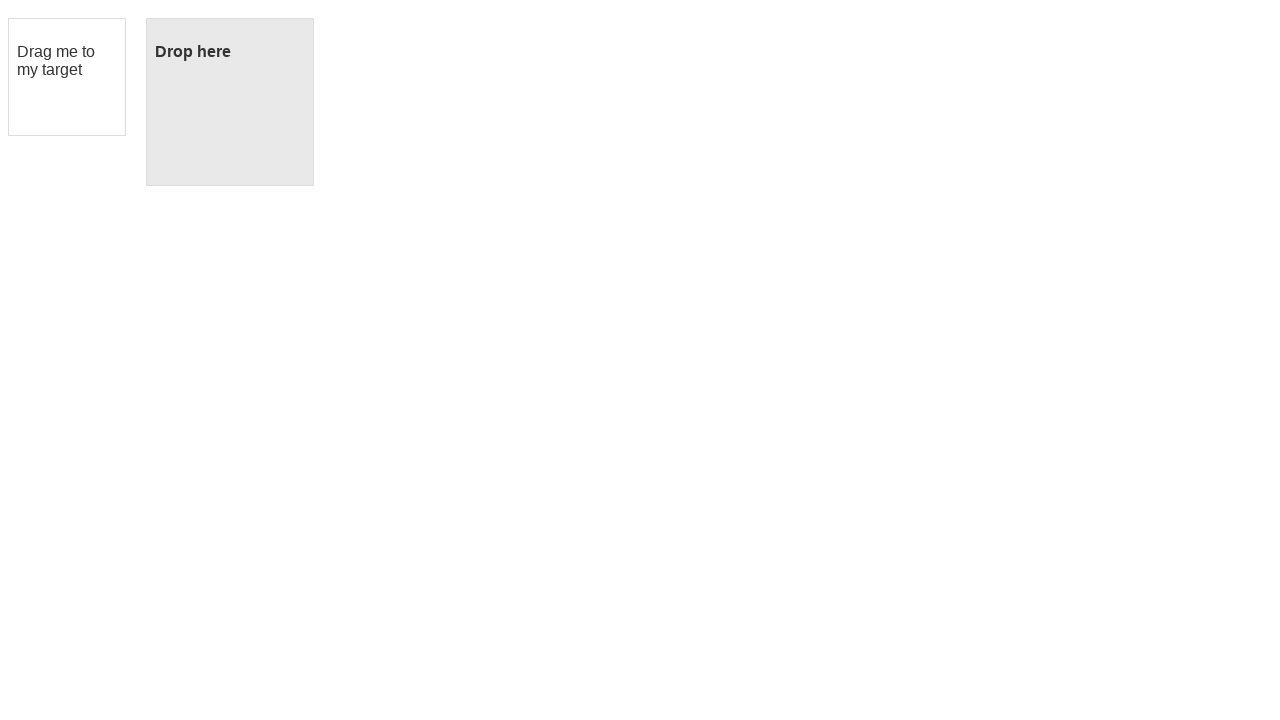

Dragged the draggable element onto the droppable target at (230, 102)
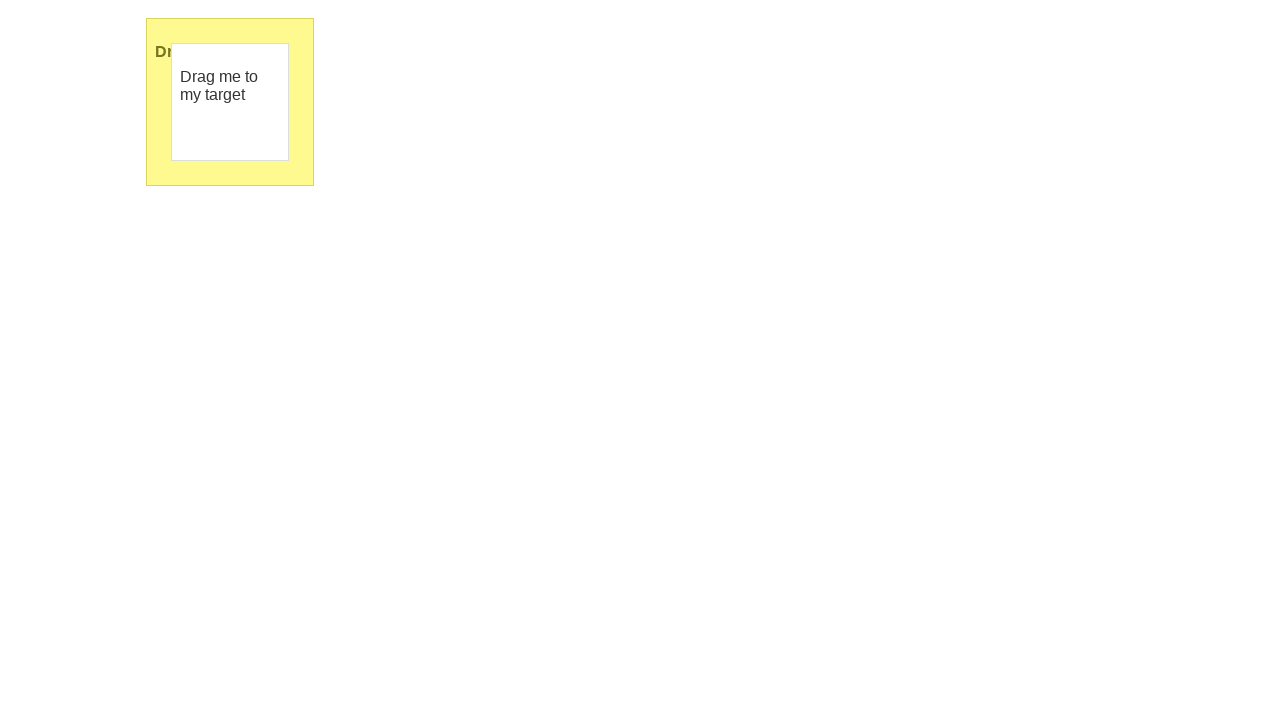

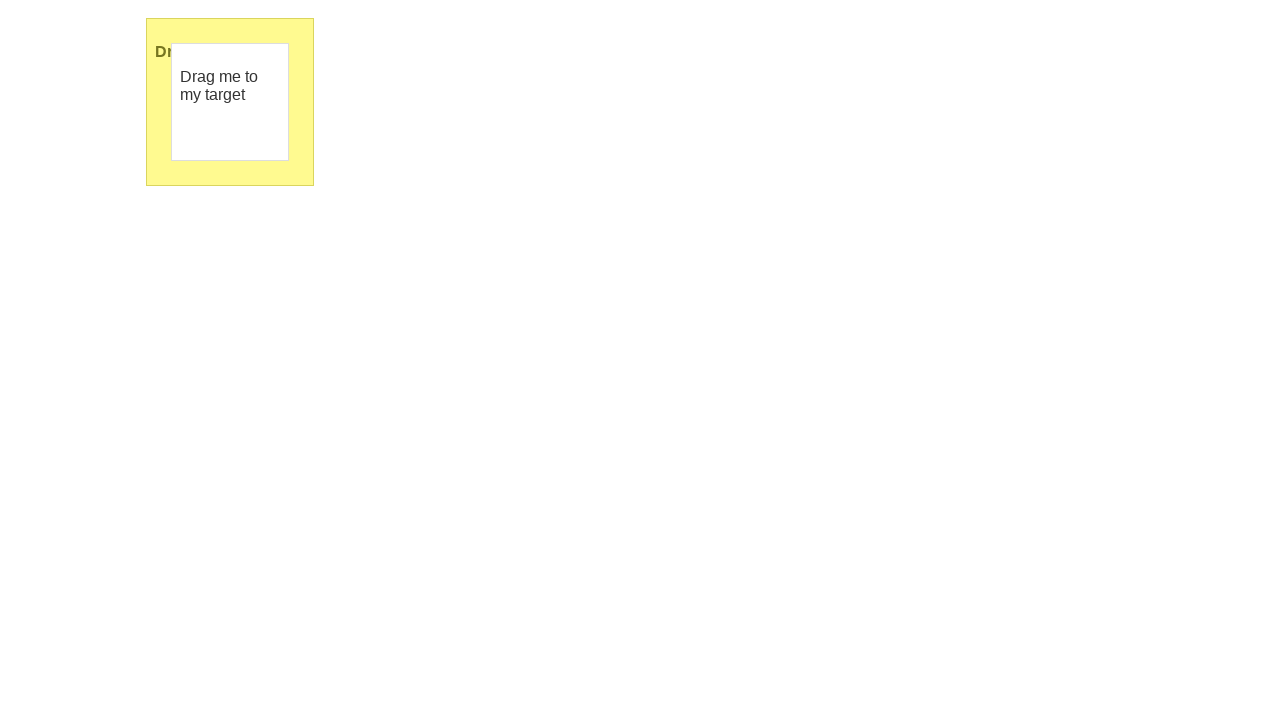